Tests the automation practice form by selecting the male gender radio button

Starting URL: https://demoqa.com/automation-practice-form

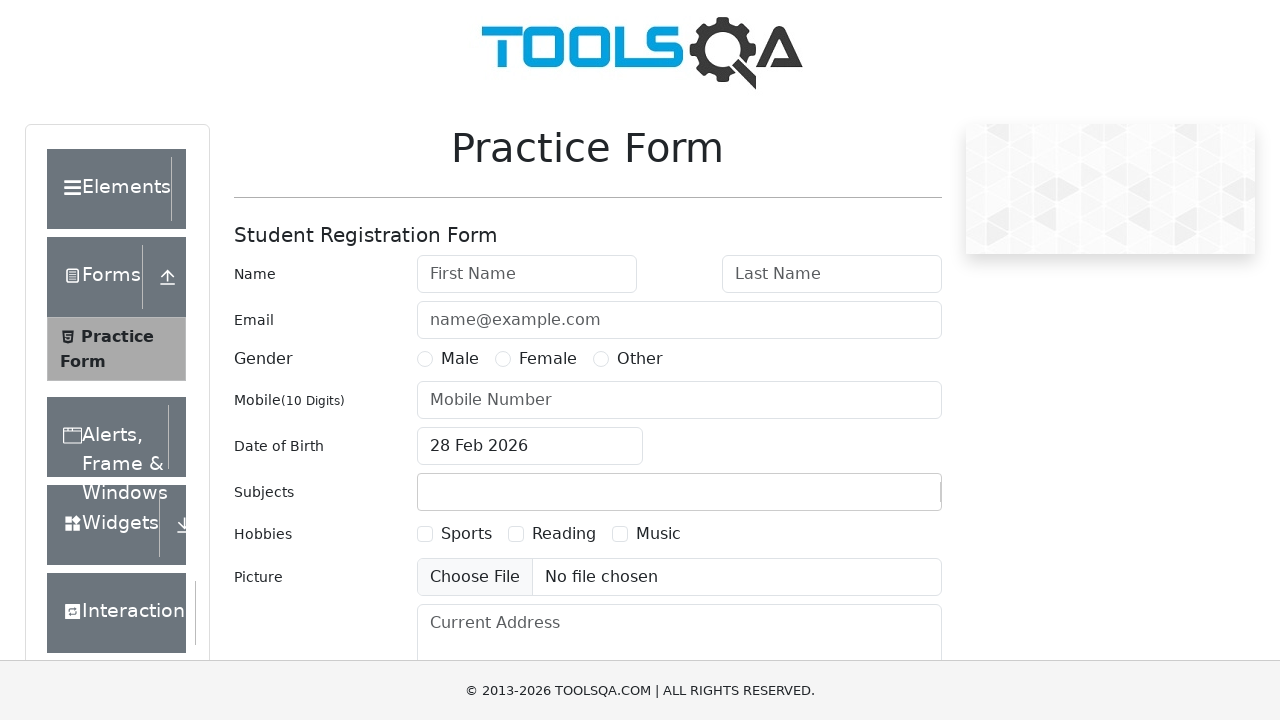

Navigated to automation practice form page
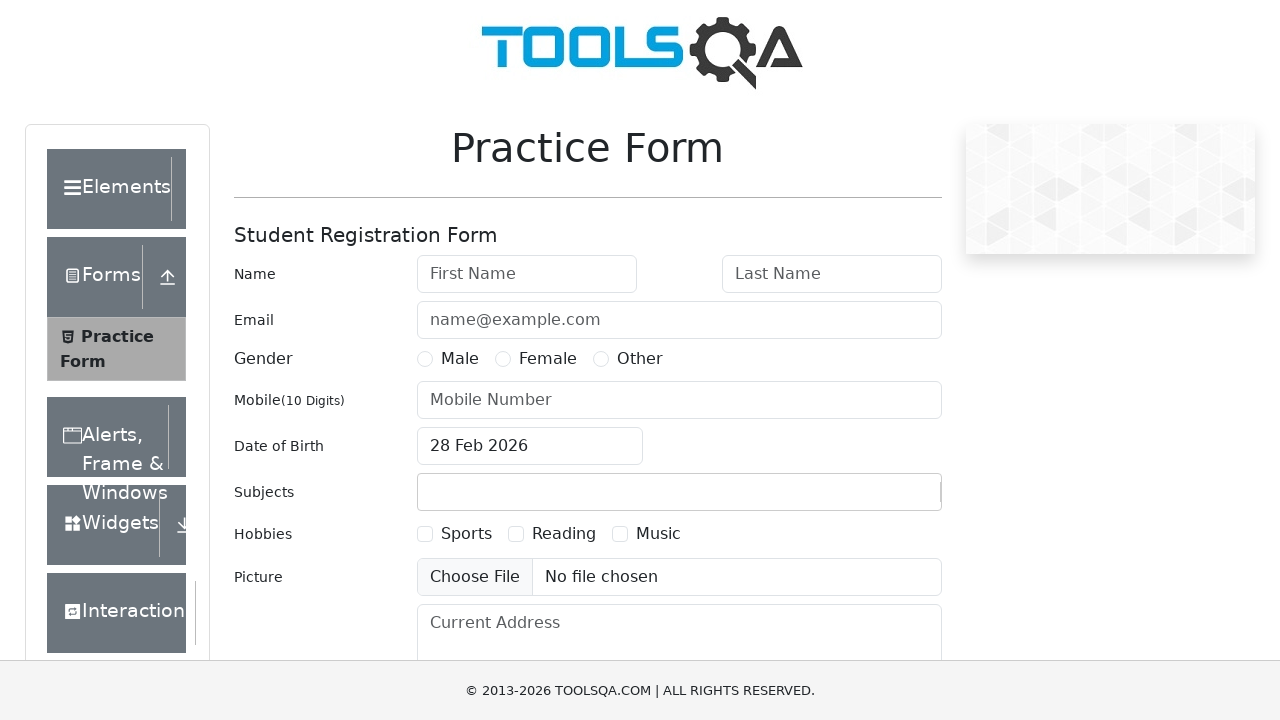

Selected male gender radio button at (425, 359) on input#gender-radio-1
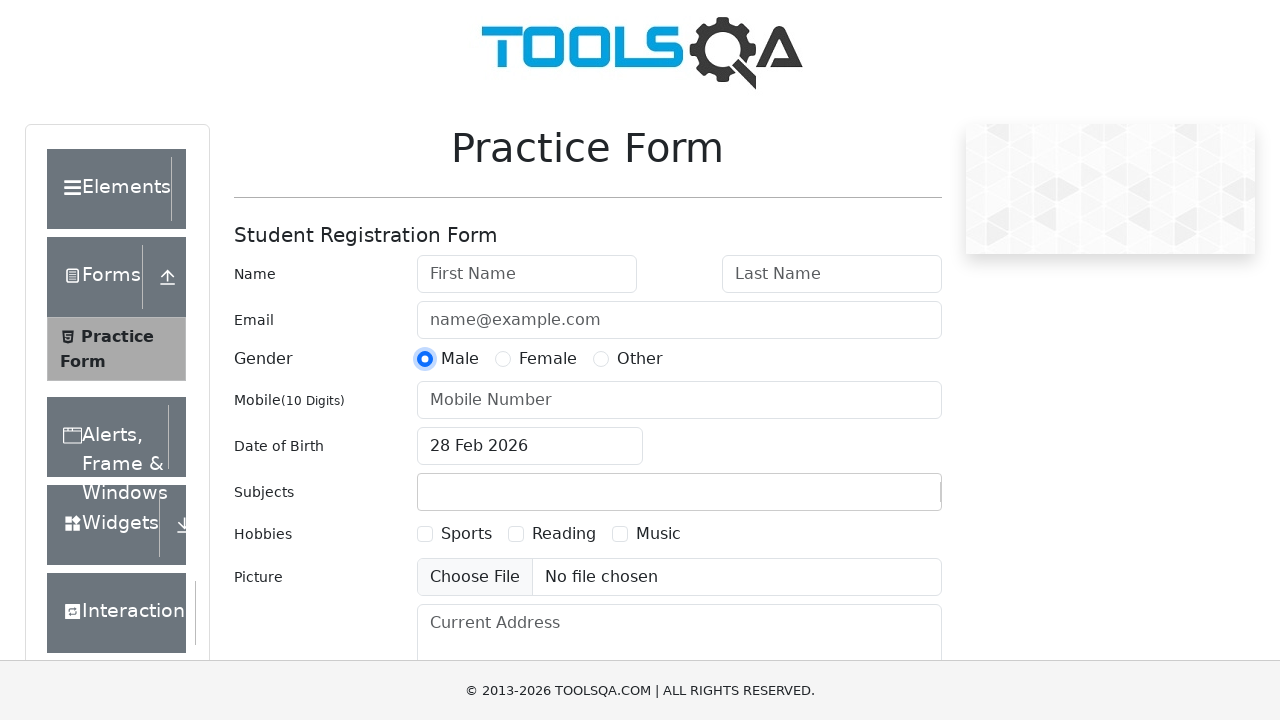

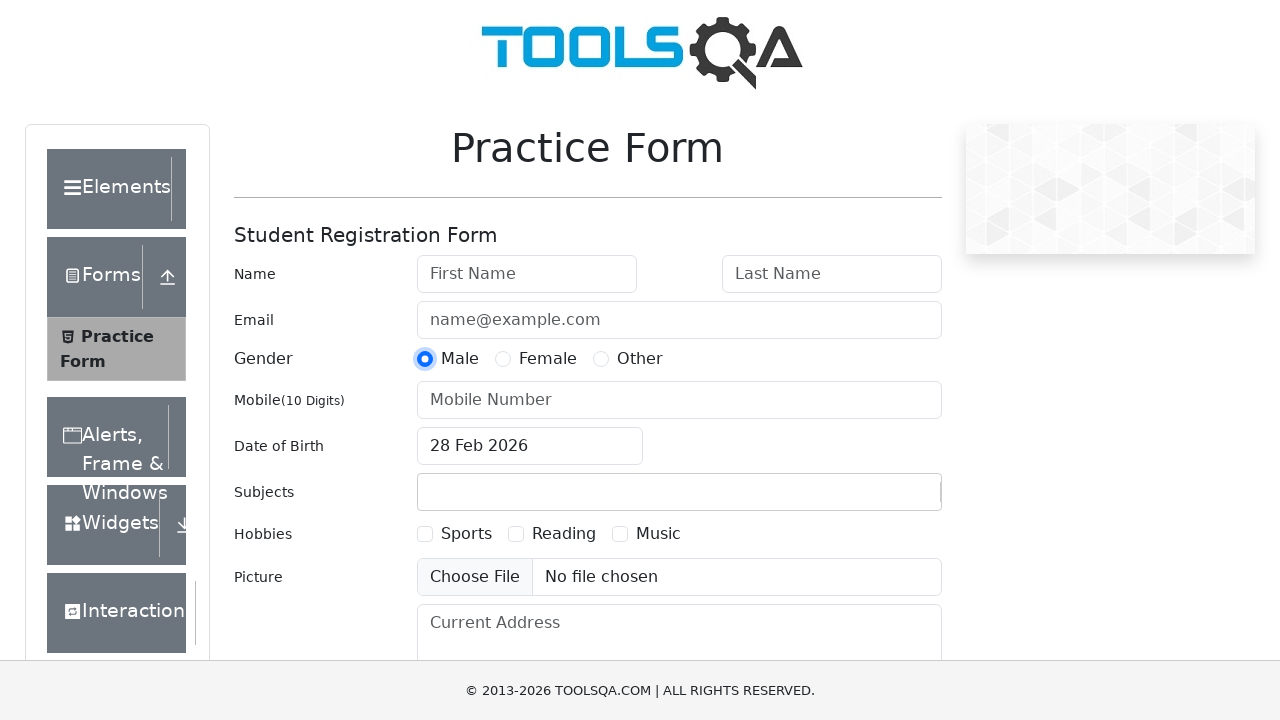